Tests drag and drop functionality by dragging an element from a source location to a target drop zone

Starting URL: https://testautomationpractice.blogspot.com/

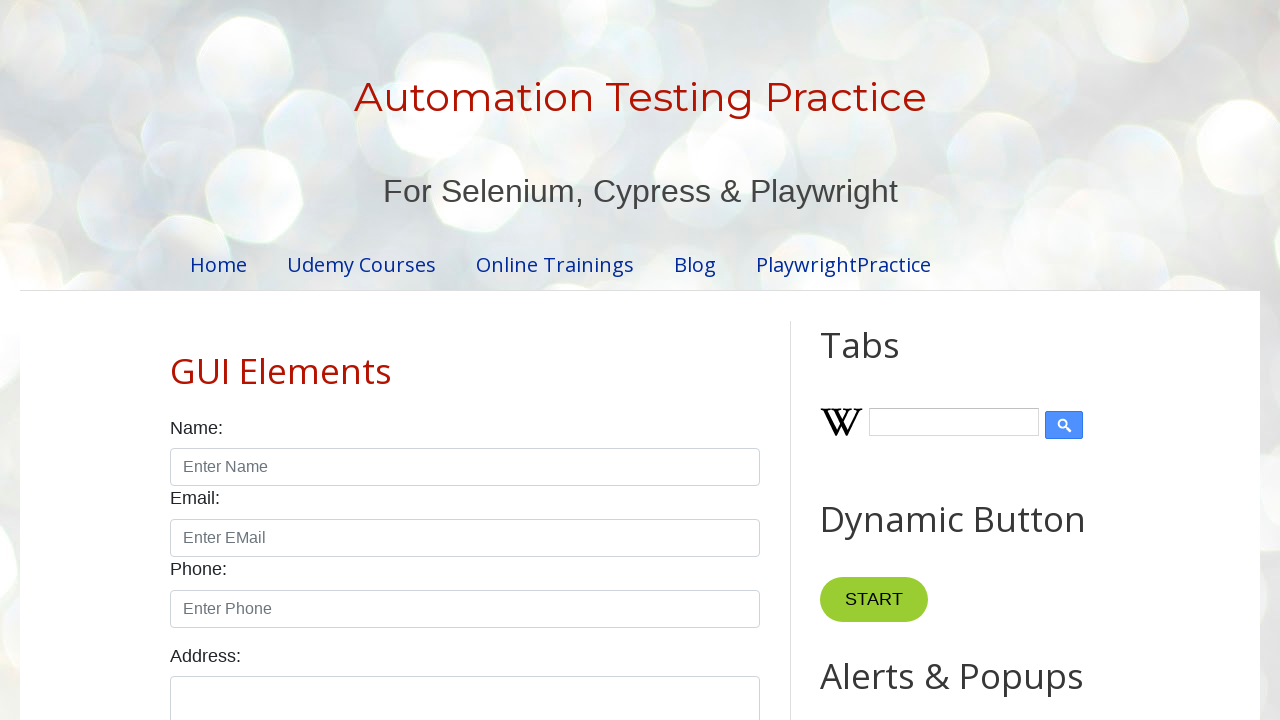

Located draggable element with selector '#draggable > p'
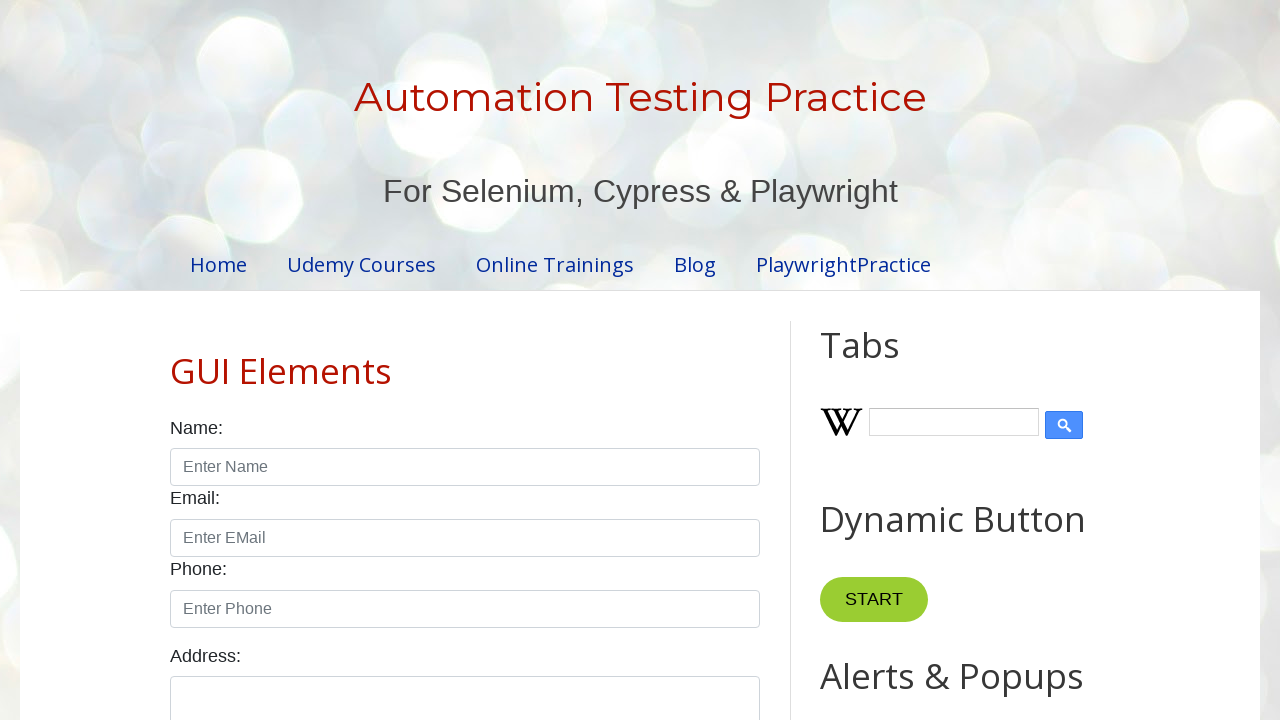

Located drop target element with text 'Drop here'
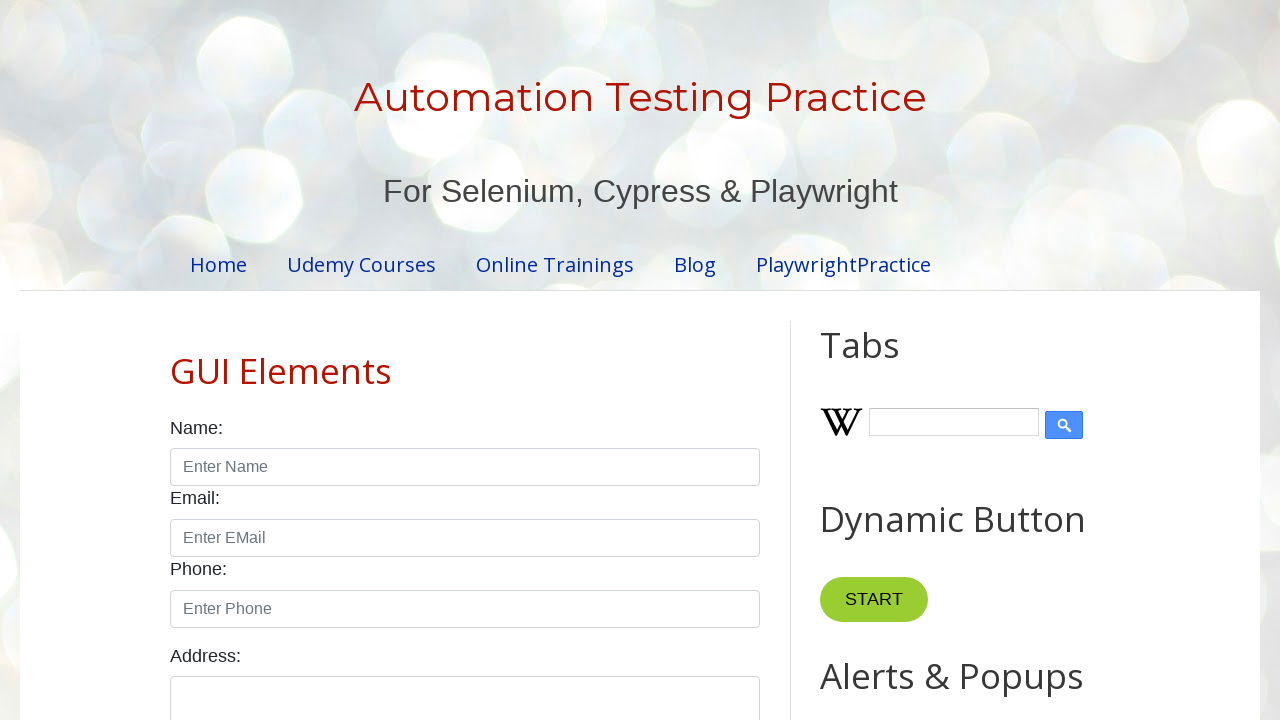

Dragged element from source to drop target zone at (1015, 349)
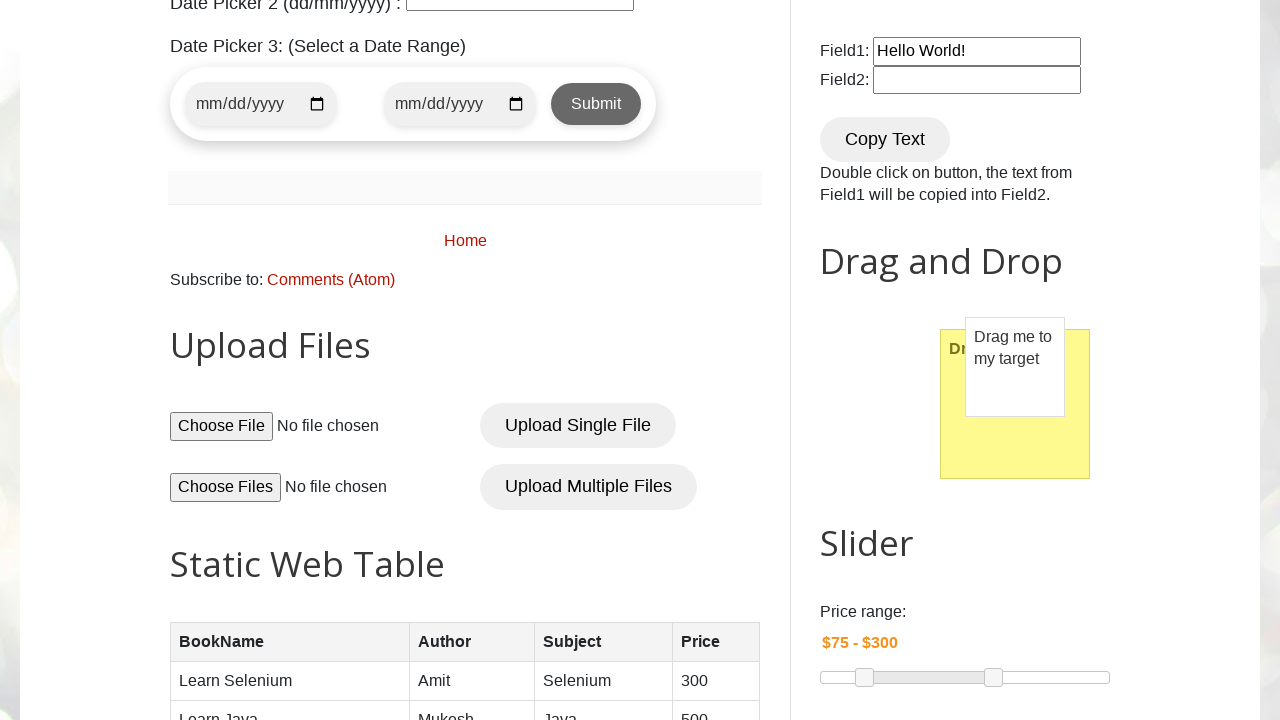

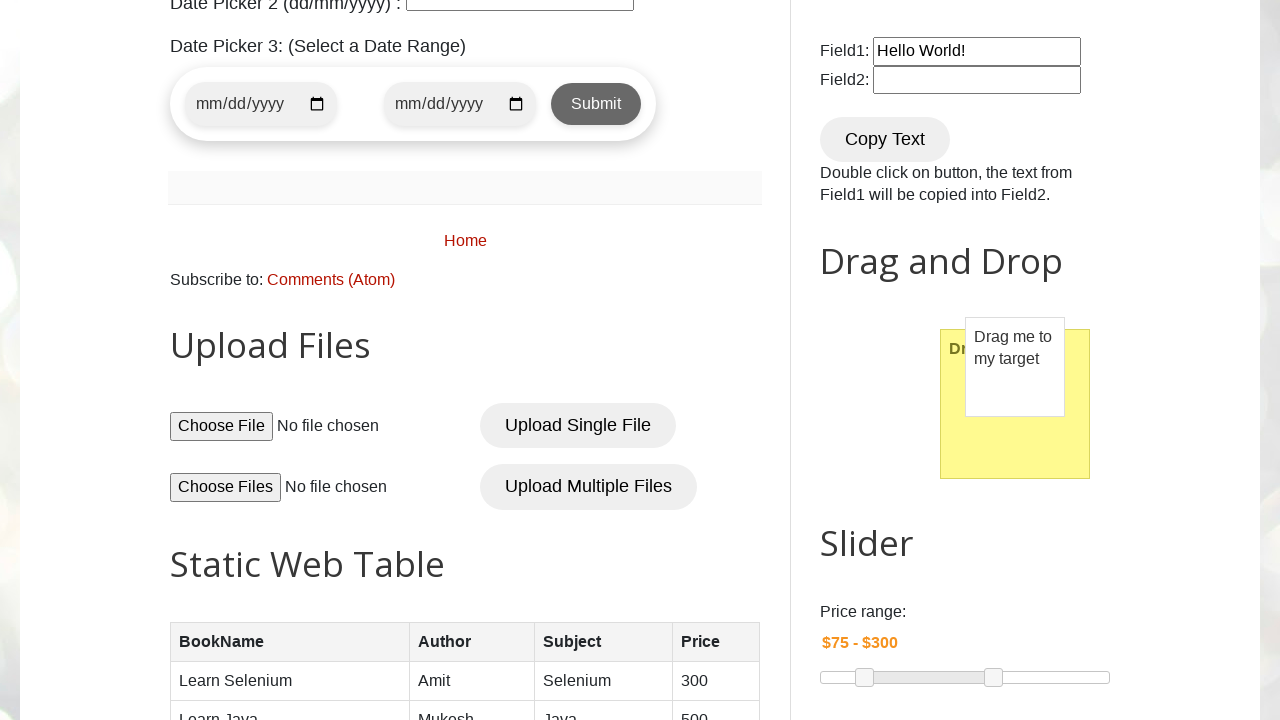